Tests marking all todo items as completed using the toggle-all checkbox

Starting URL: https://demo.playwright.dev/todomvc

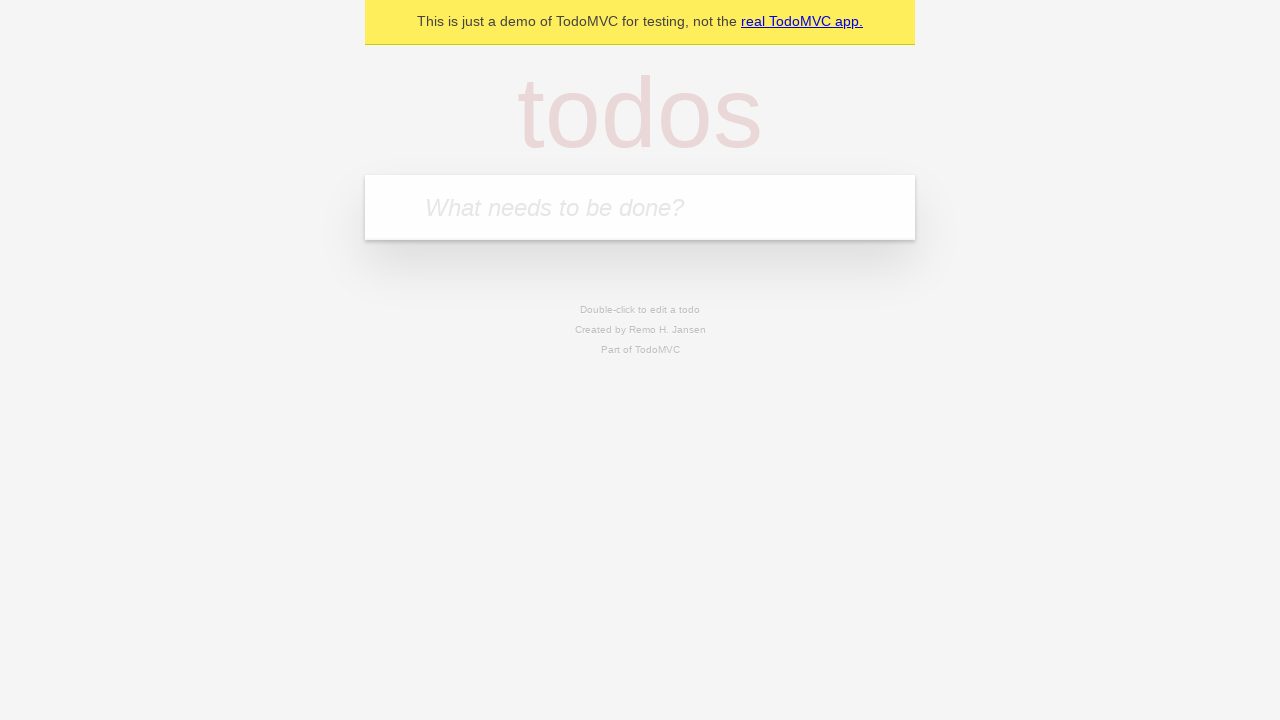

Filled todo input with 'buy some cheese' on internal:attr=[placeholder="What needs to be done?"i]
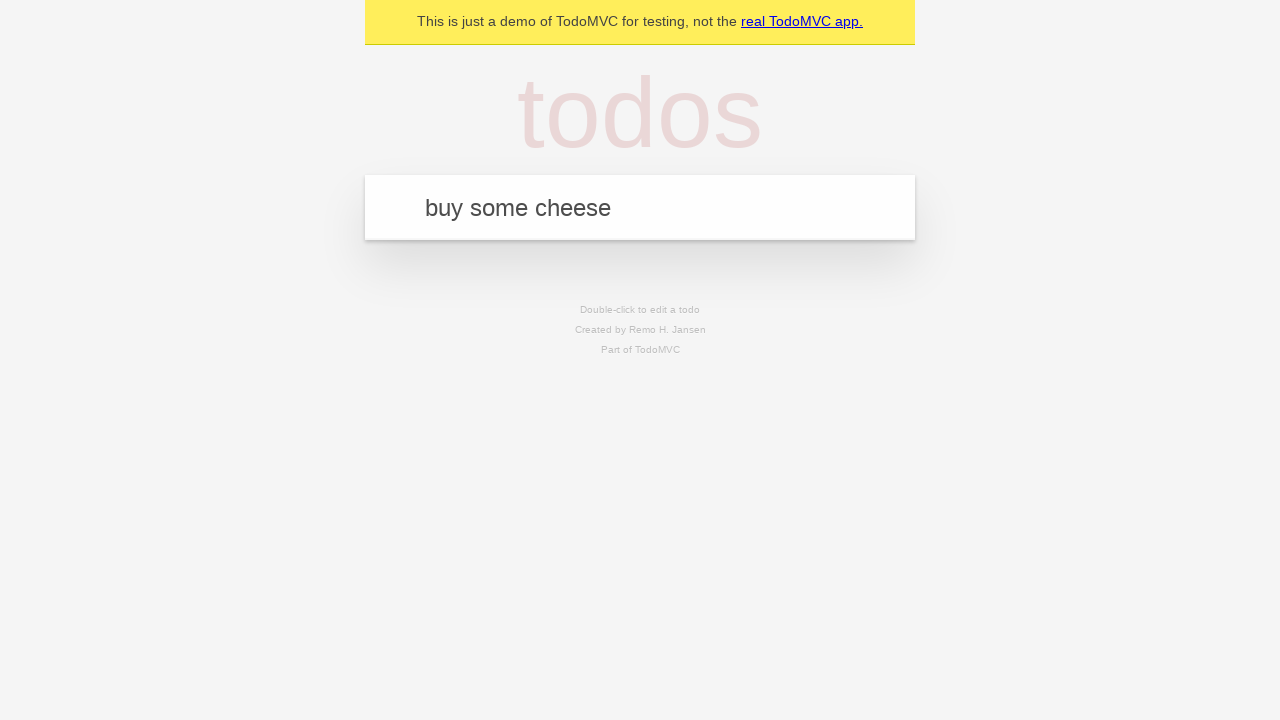

Pressed Enter to add 'buy some cheese' todo on internal:attr=[placeholder="What needs to be done?"i]
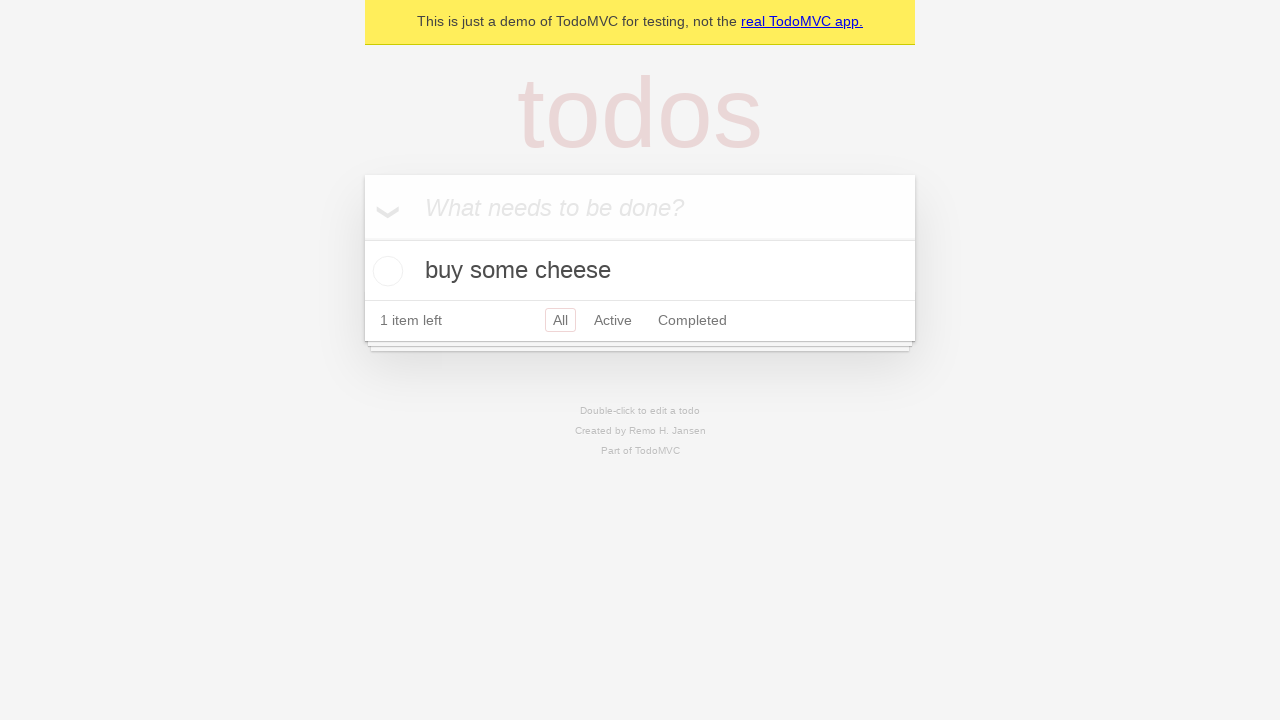

Filled todo input with 'feed the cat' on internal:attr=[placeholder="What needs to be done?"i]
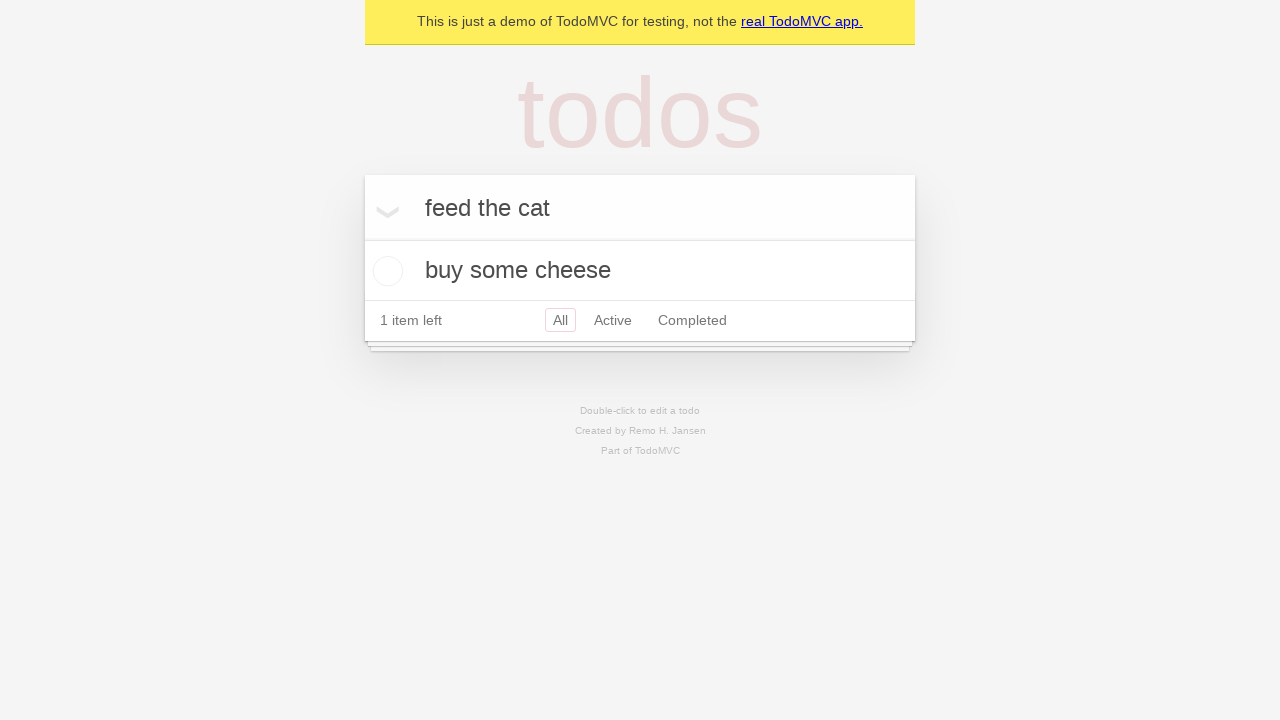

Pressed Enter to add 'feed the cat' todo on internal:attr=[placeholder="What needs to be done?"i]
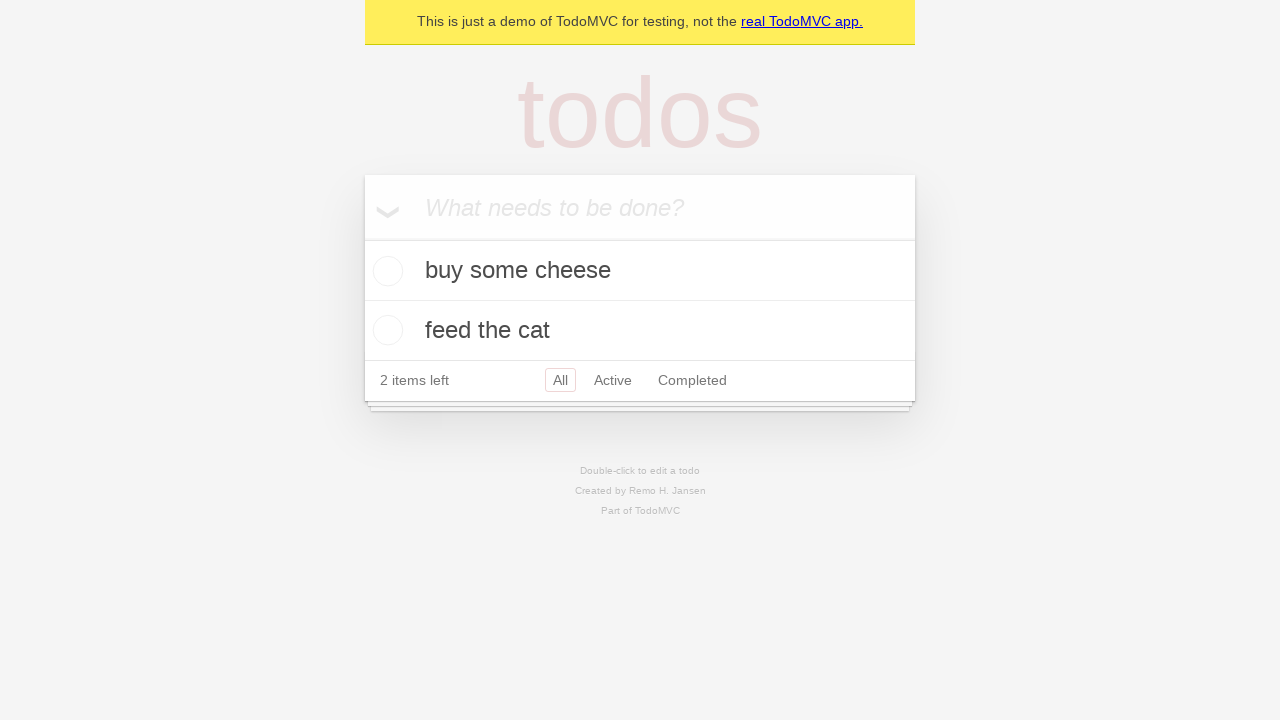

Filled todo input with 'book a doctors appointment' on internal:attr=[placeholder="What needs to be done?"i]
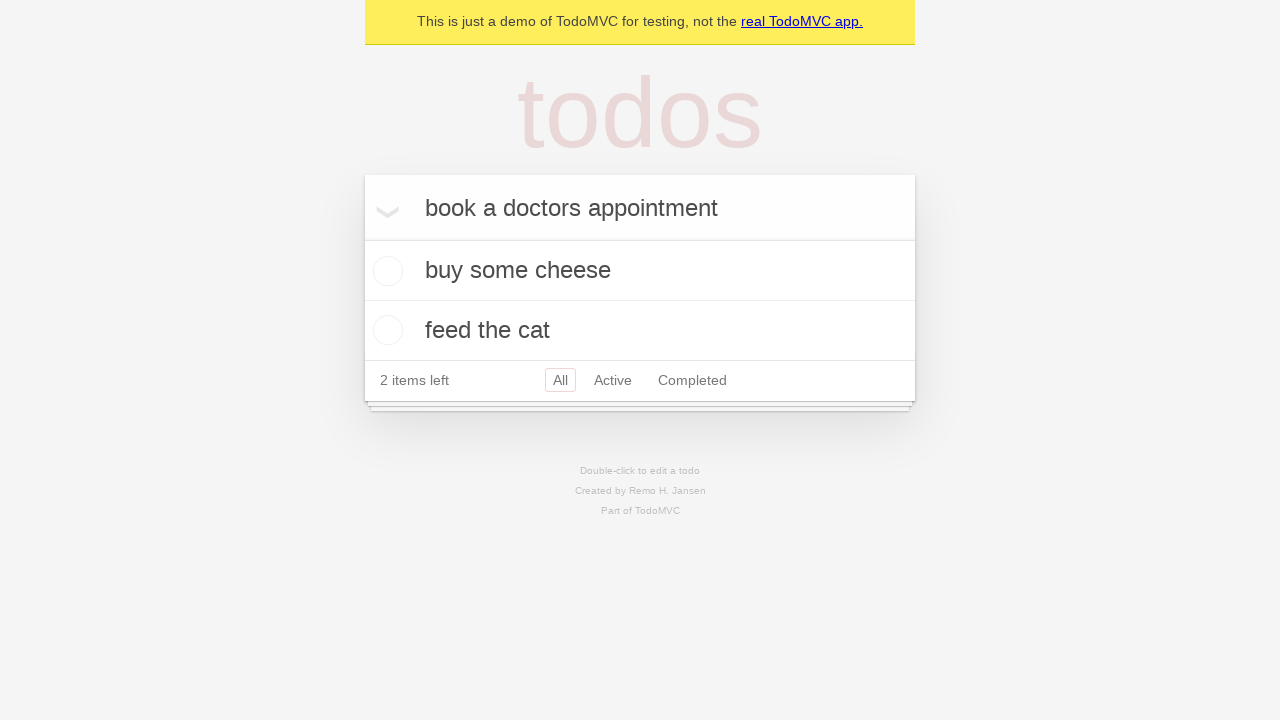

Pressed Enter to add 'book a doctors appointment' todo on internal:attr=[placeholder="What needs to be done?"i]
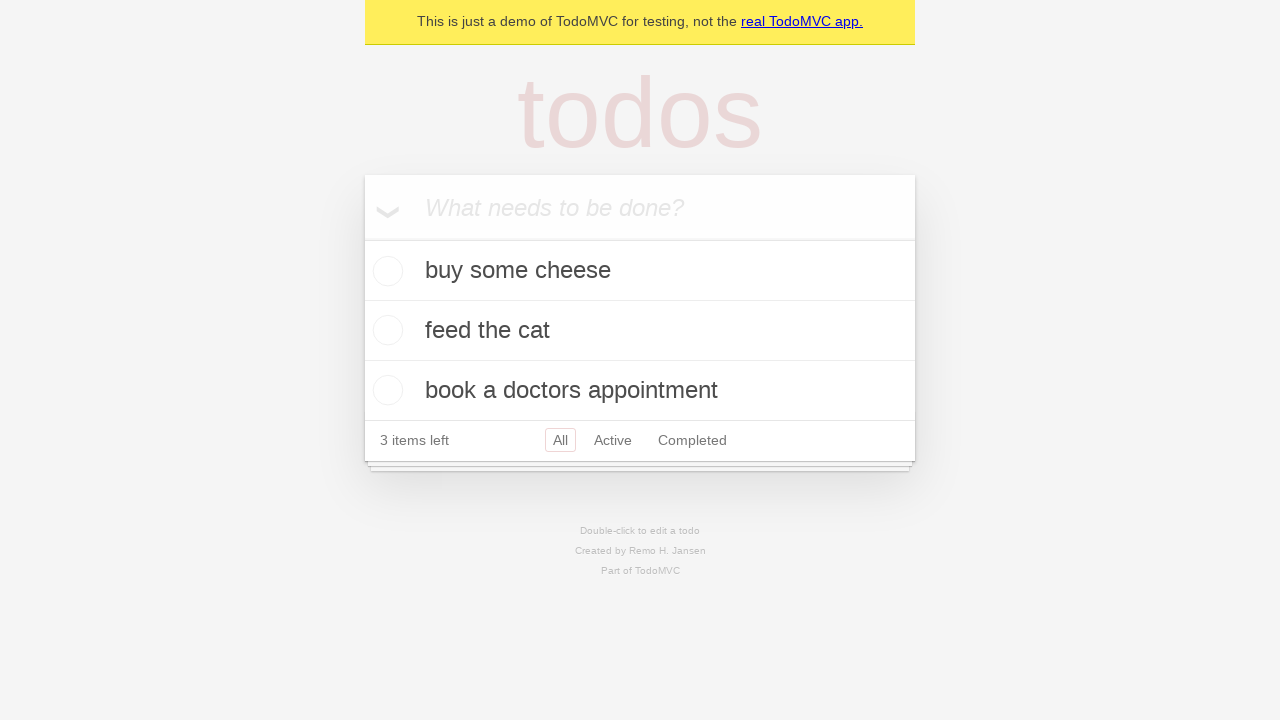

Checked 'Mark all as complete' checkbox to toggle all items as completed at (362, 238) on internal:label="Mark all as complete"i
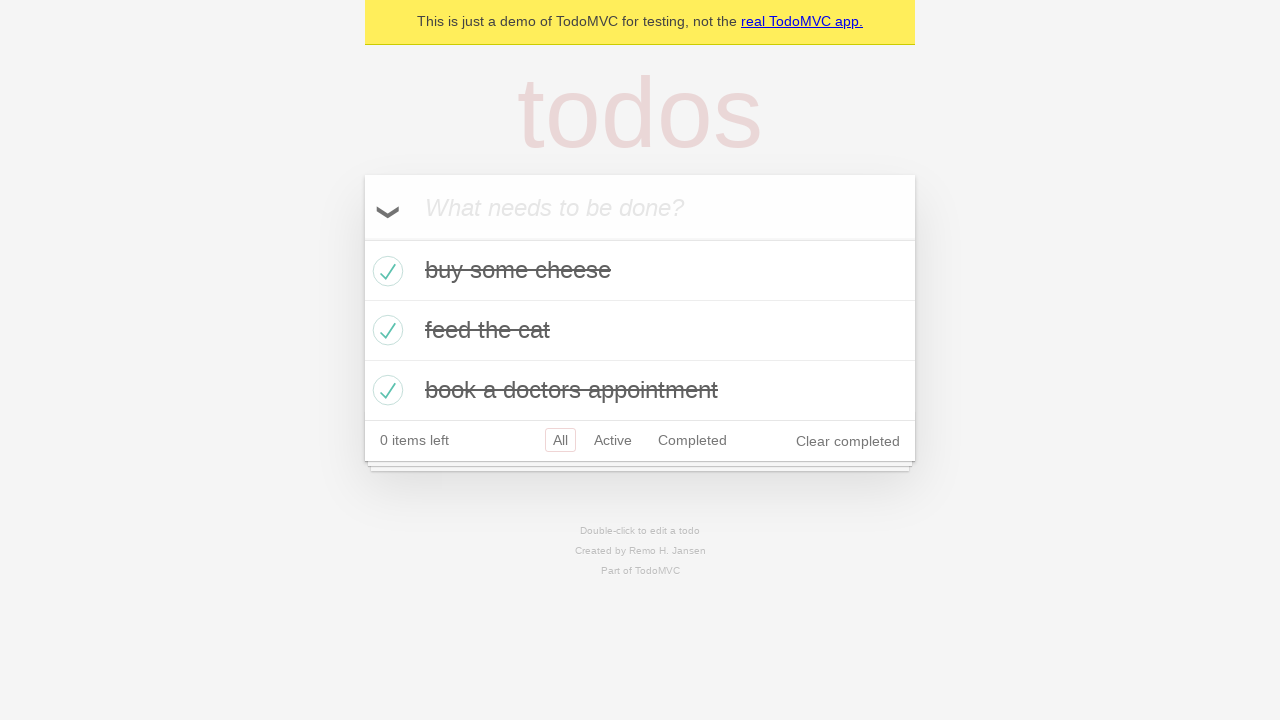

Verified all todo items are marked as completed
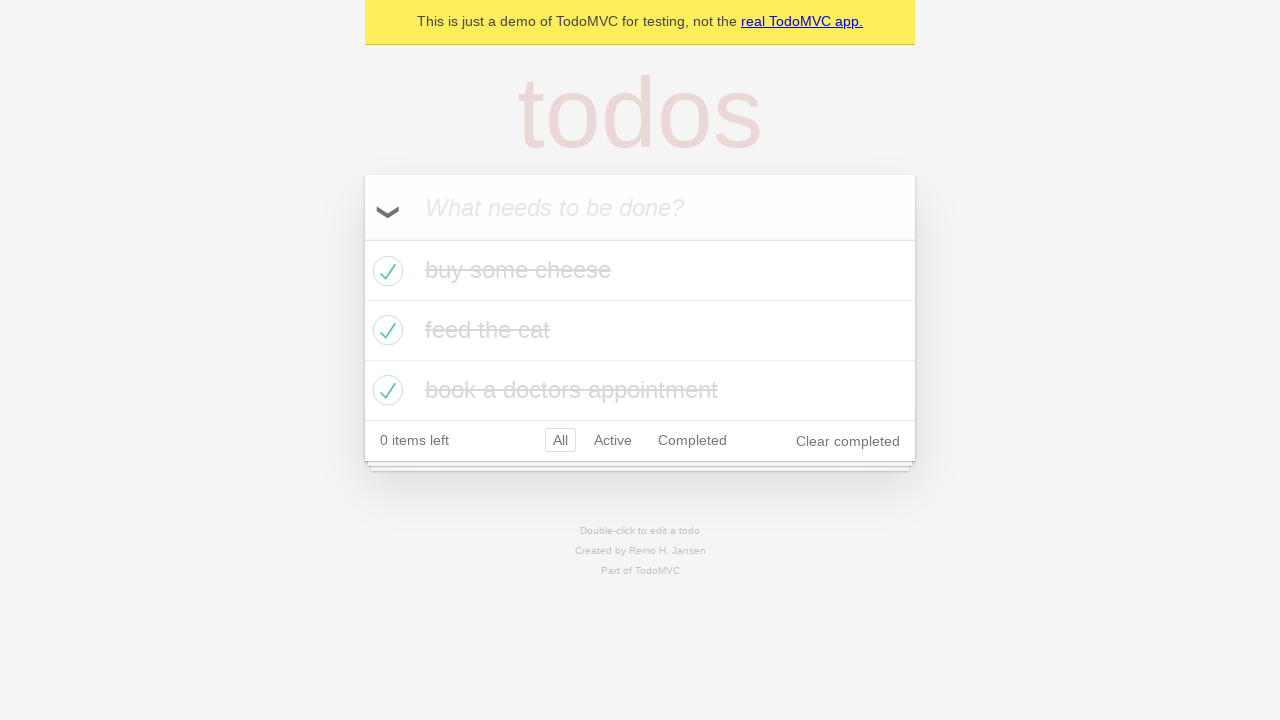

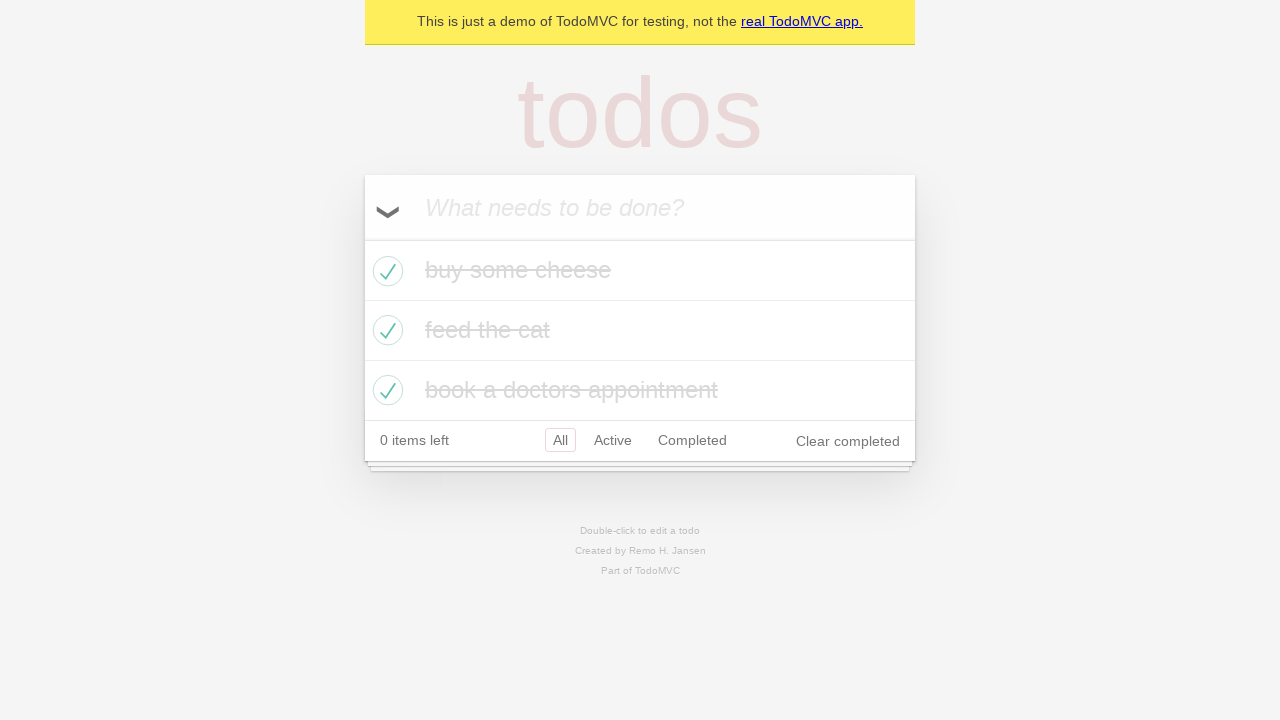